Tests registration form validation with invalid email format - submits the form with an improperly formatted email address and verifies the email validation error is displayed.

Starting URL: https://alada.vn/tai-khoan/dang-ky.html

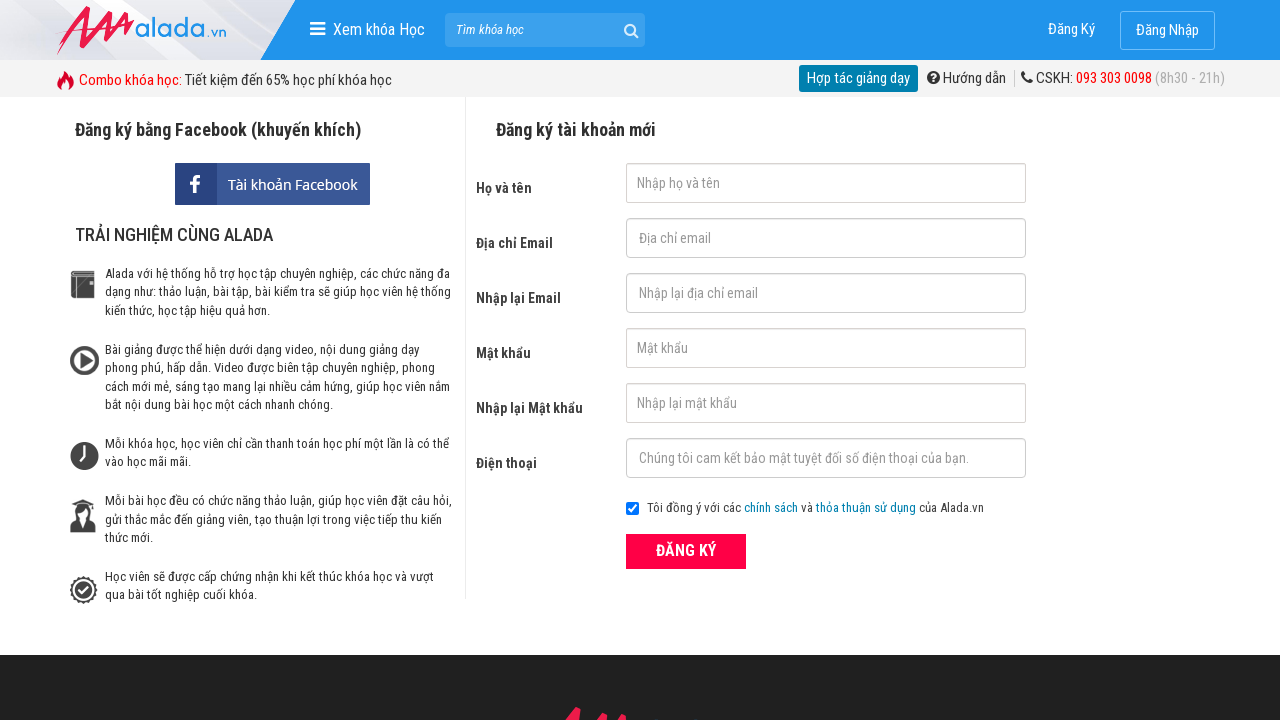

Navigated to registration page
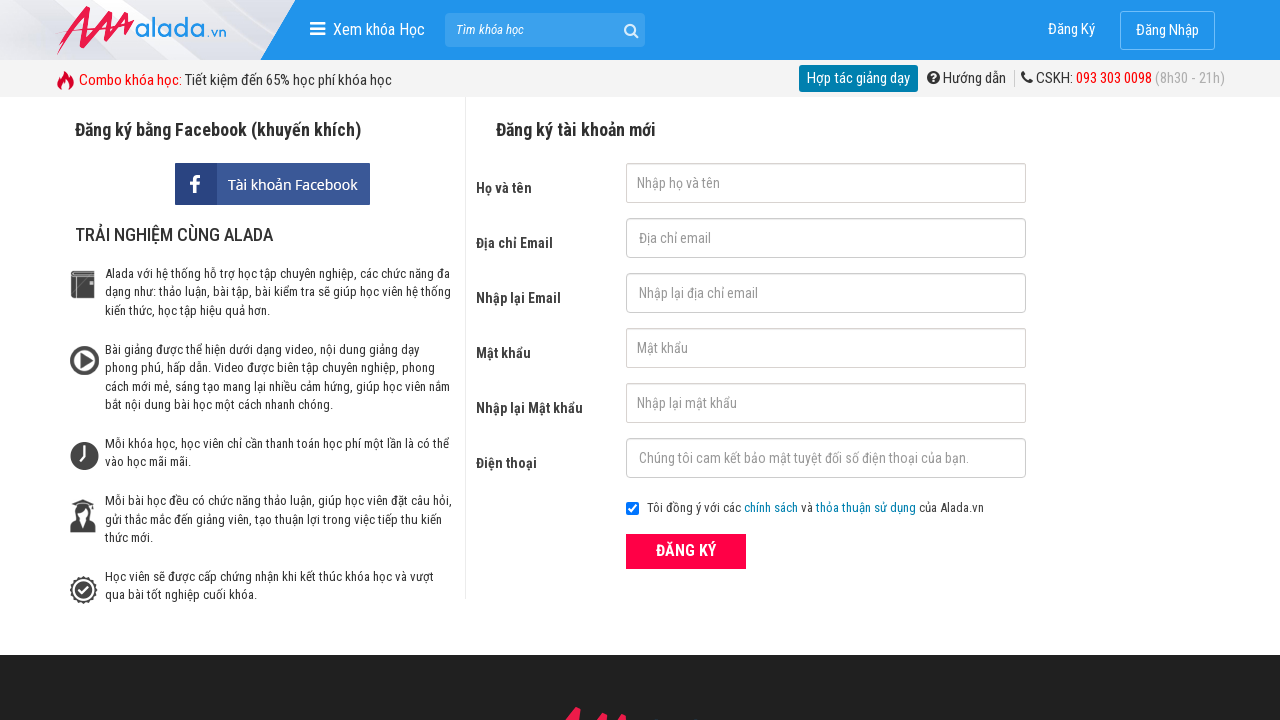

Filled first name field with 'Trang Phi' on #txtFirstname
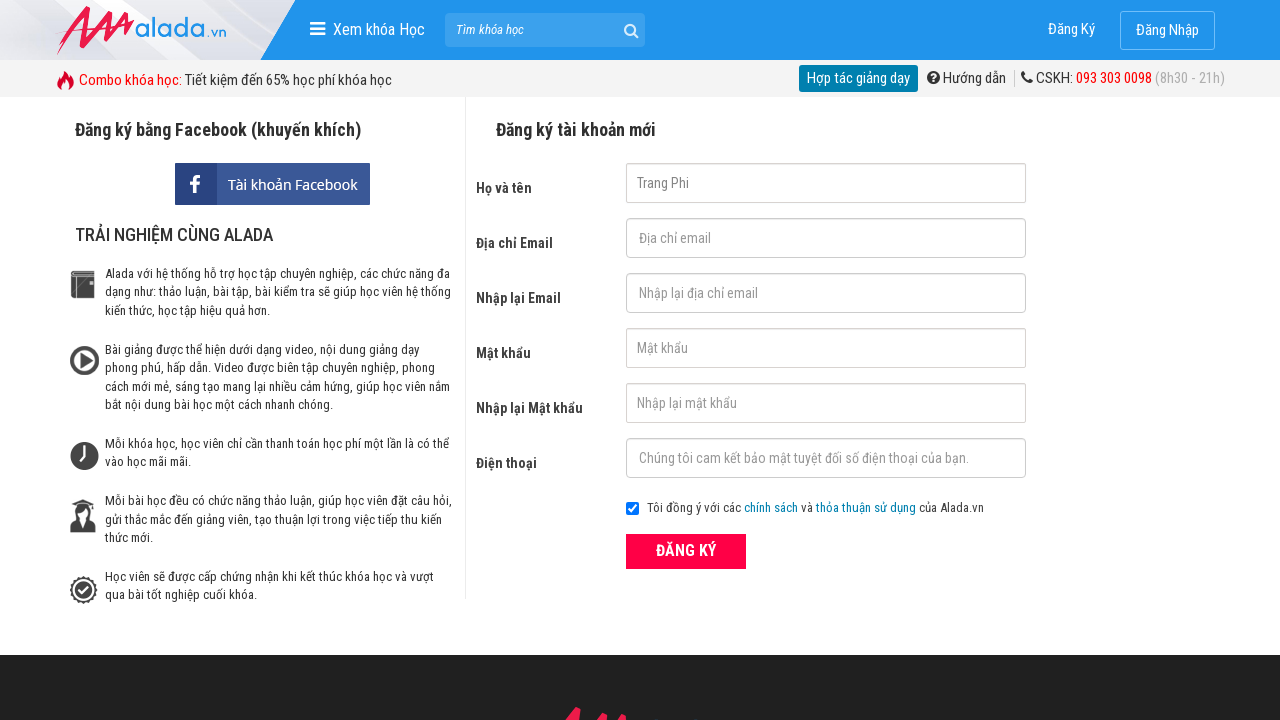

Filled email field with invalid email format 'TrangPhi@1996@' on #txtEmail
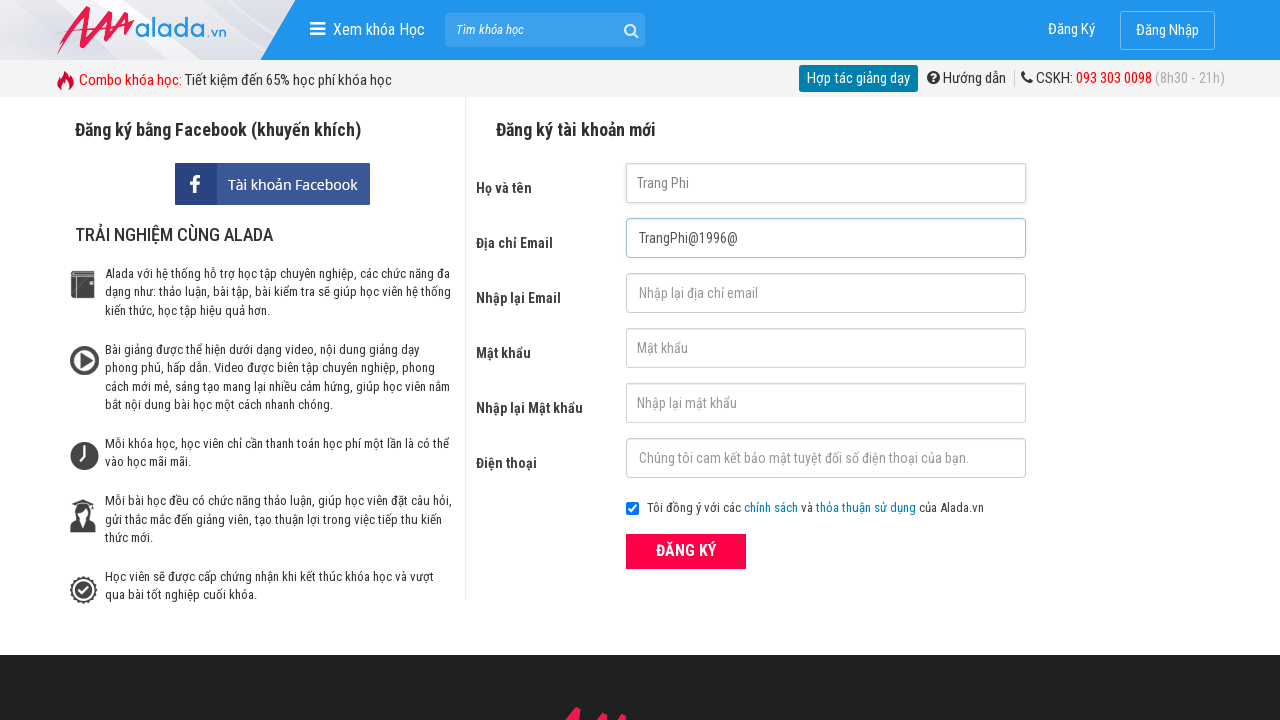

Filled confirm email field with invalid email format 'TrangPhi@1996@' on #txtCEmail
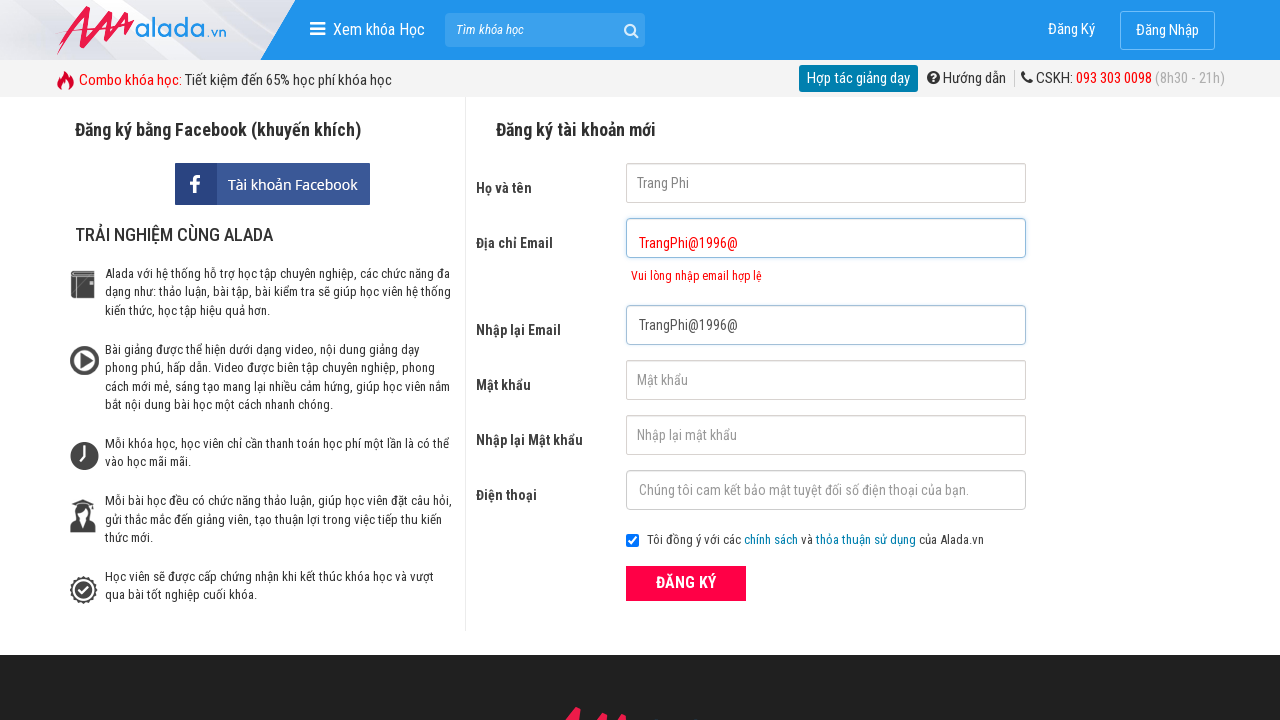

Filled password field with '123456' on #txtPassword
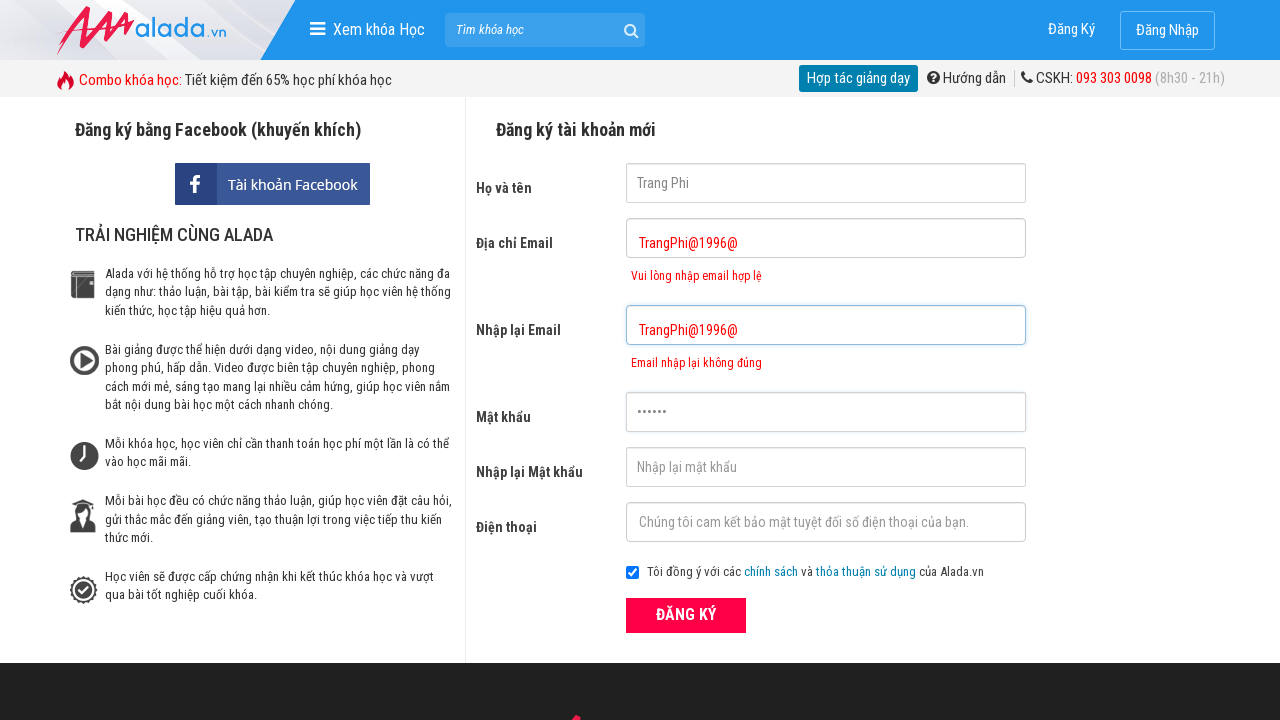

Filled confirm password field with '123456' on #txtCPassword
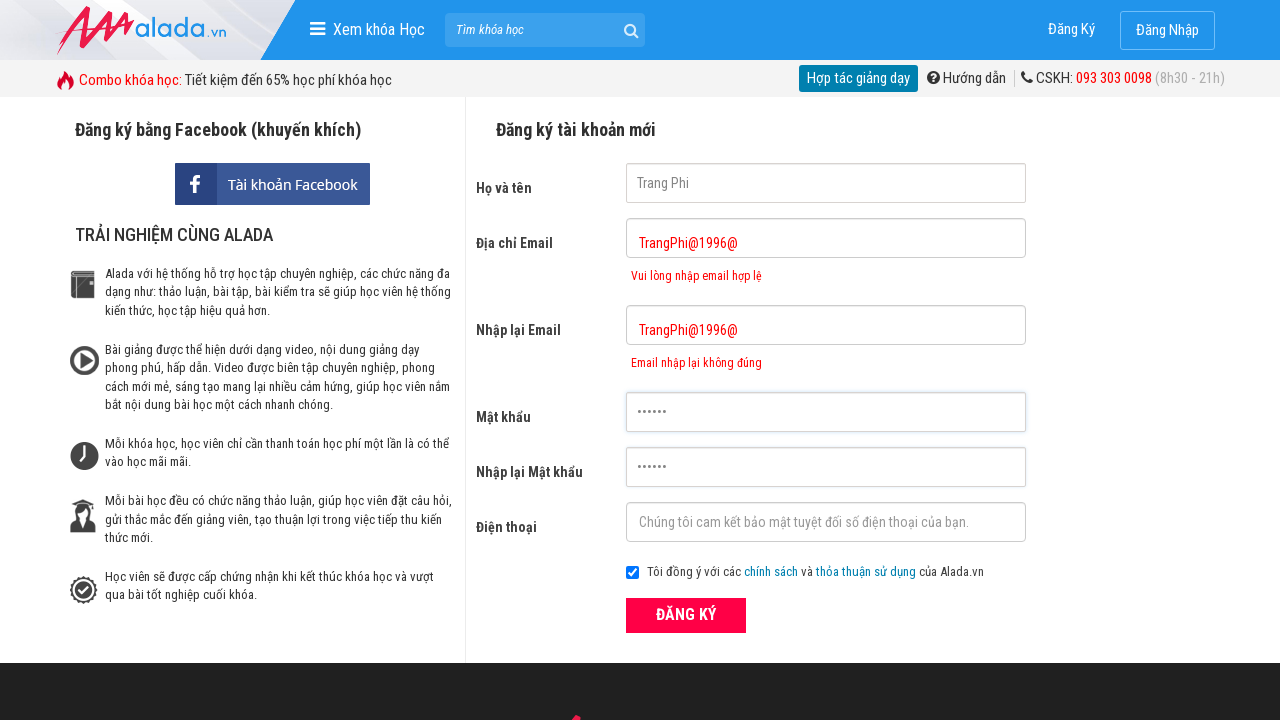

Filled phone field with '0123456789' on #txtPhone
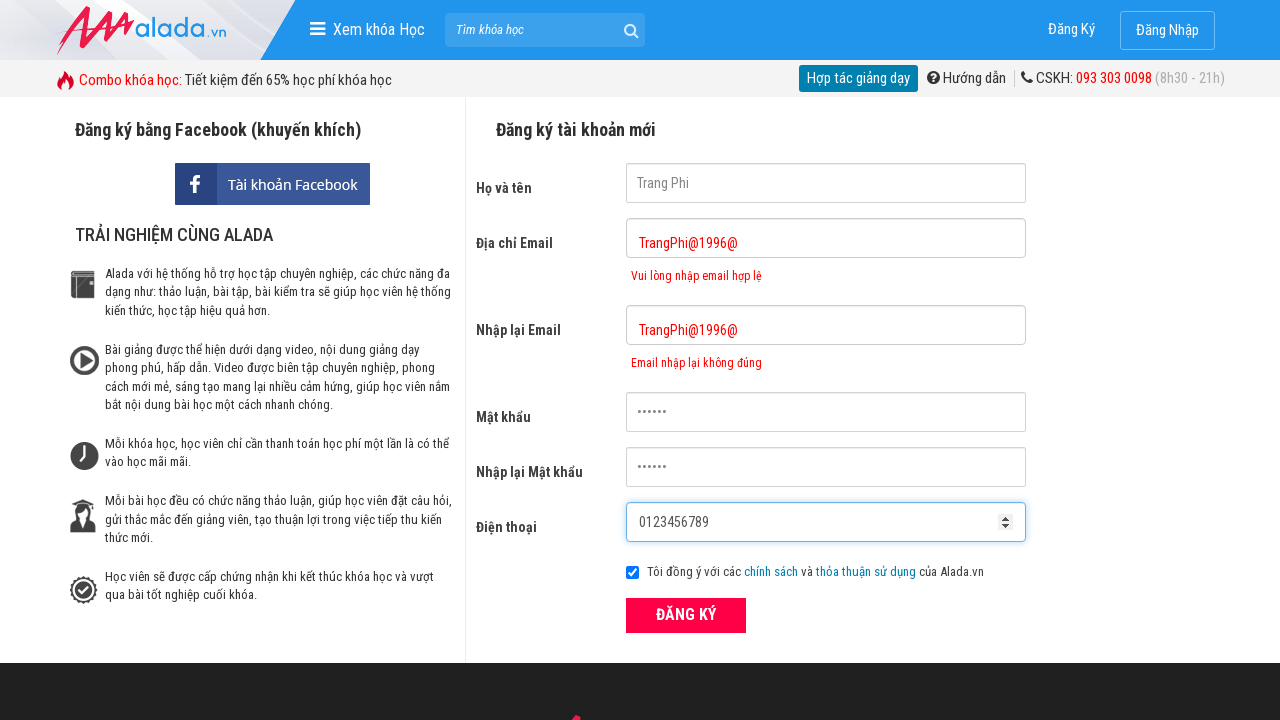

Clicked ĐĂNG KÝ (Register) button at (686, 615) on xpath=//div[@class='form frmRegister']//button[text()='ĐĂNG KÝ']
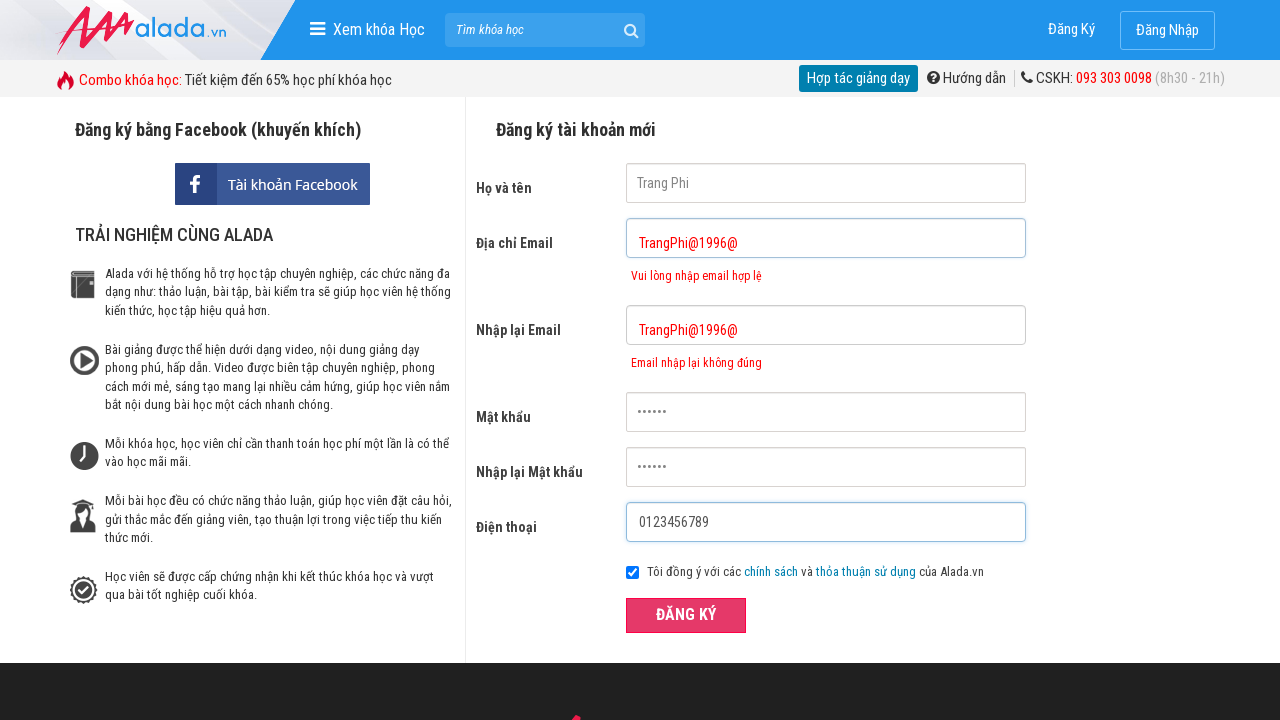

Email validation error message appeared
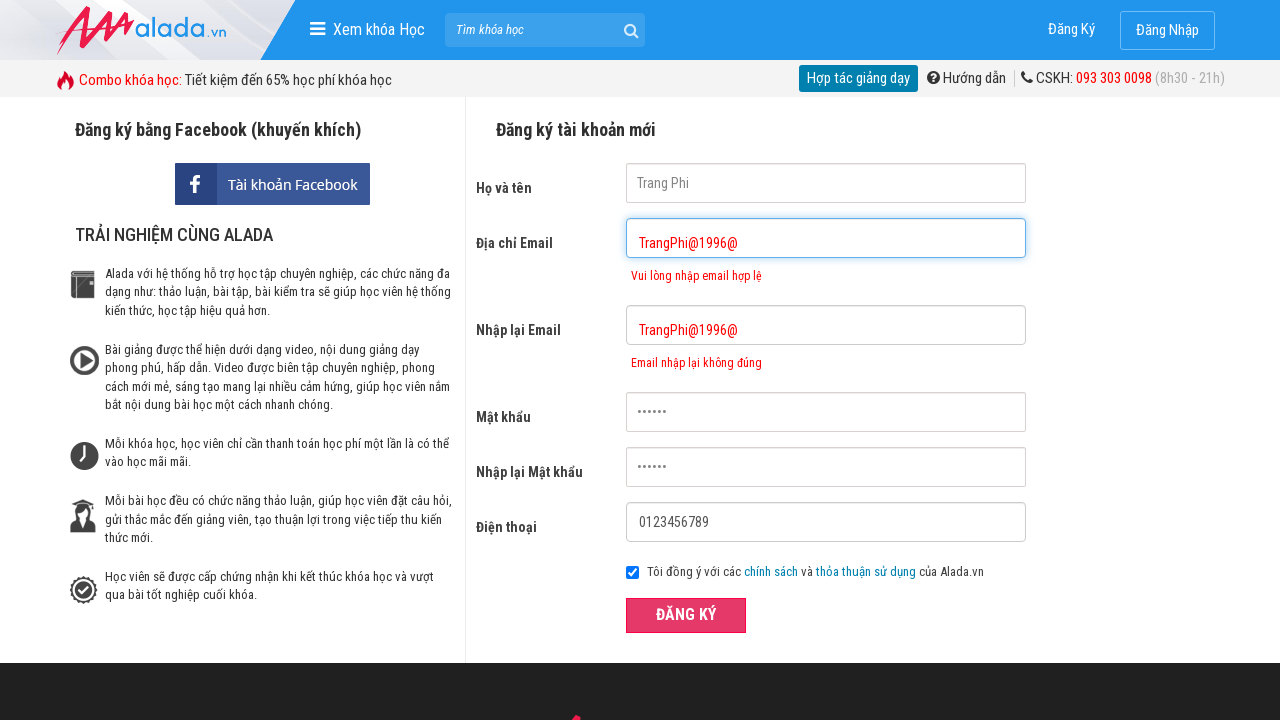

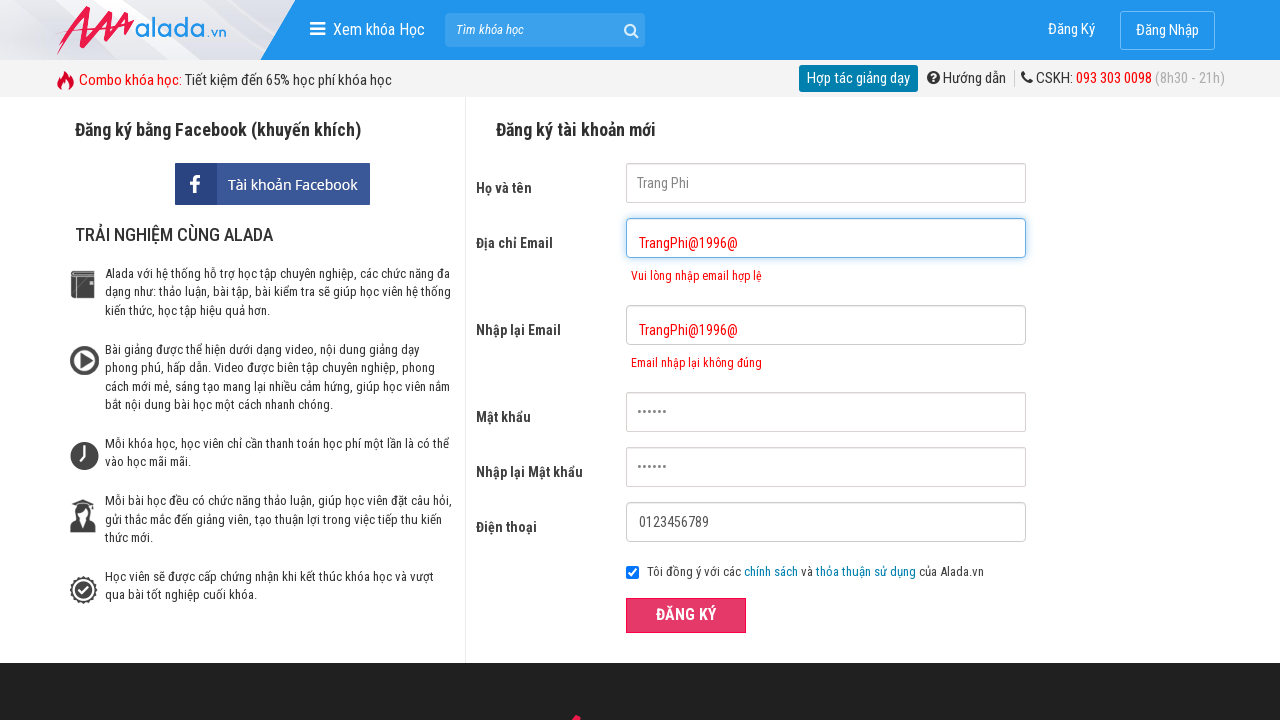